Tests adding a random product to cart and verifies the product name appears correctly in the shopping cart on demoblaze.com

Starting URL: https://www.demoblaze.com/

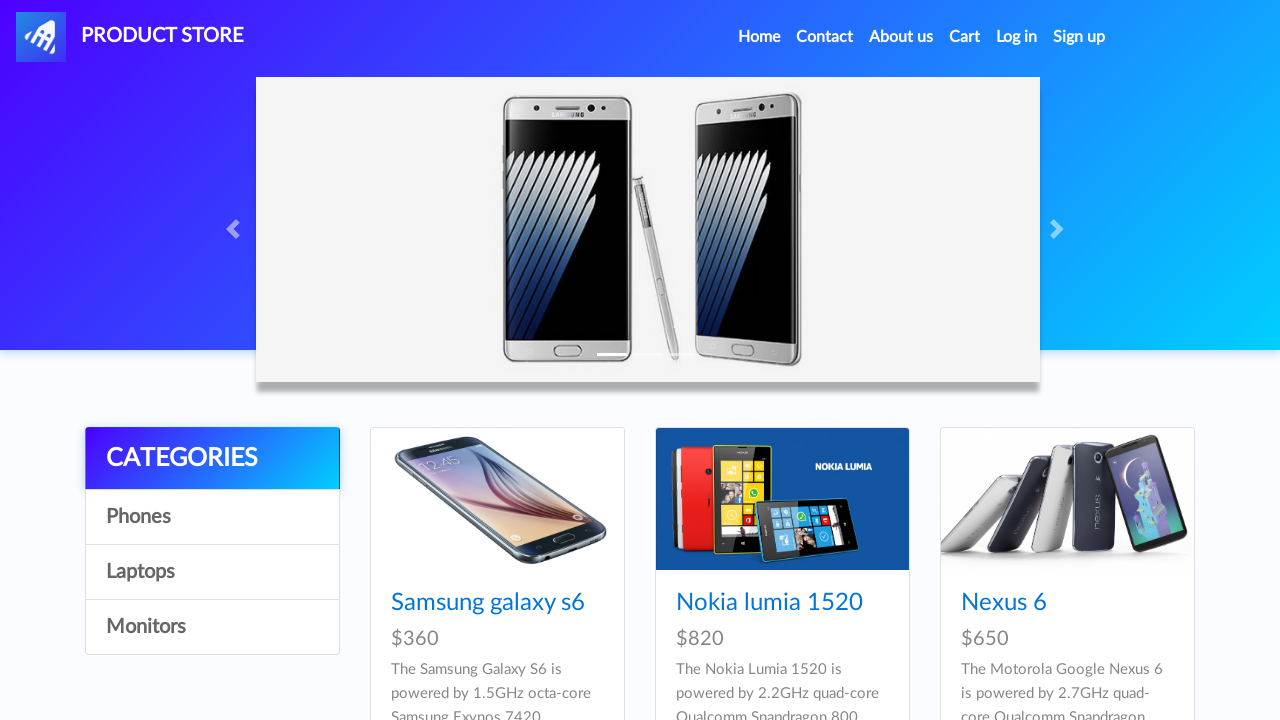

Home page loaded with product cards
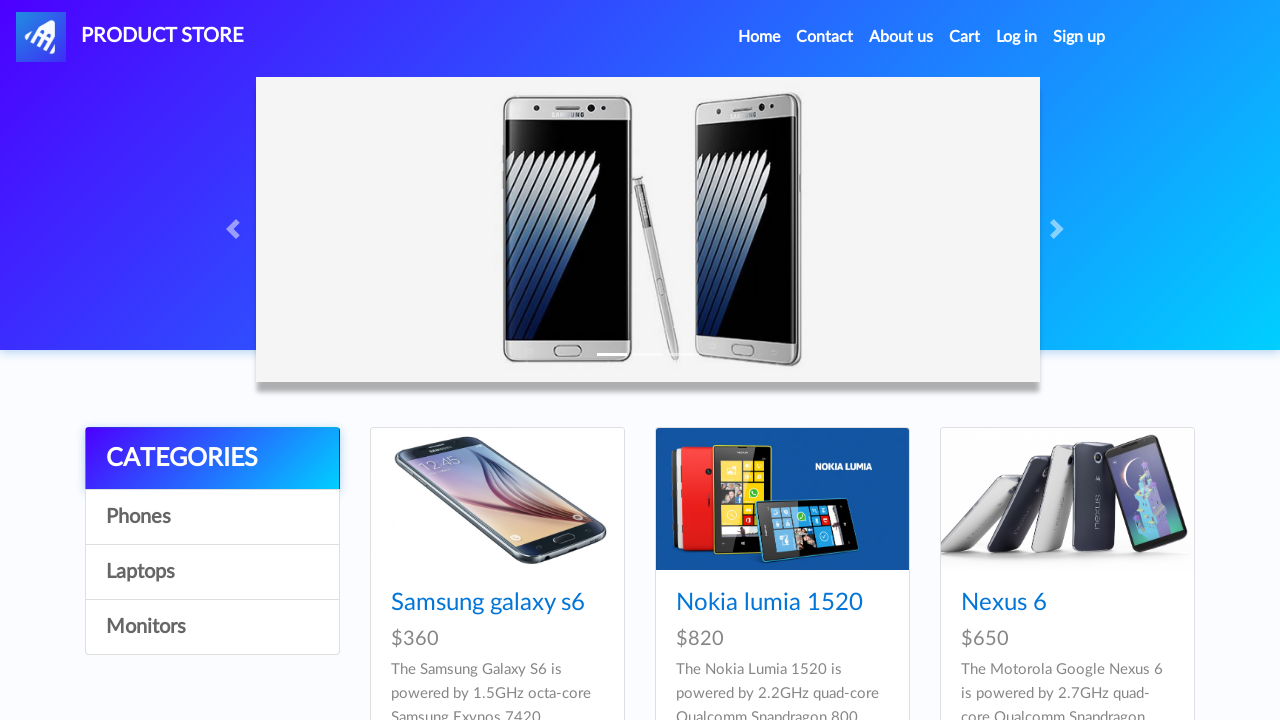

Clicked on Nokia lumia 1520 product at (769, 603) on a:has-text('Nokia lumia 1520')
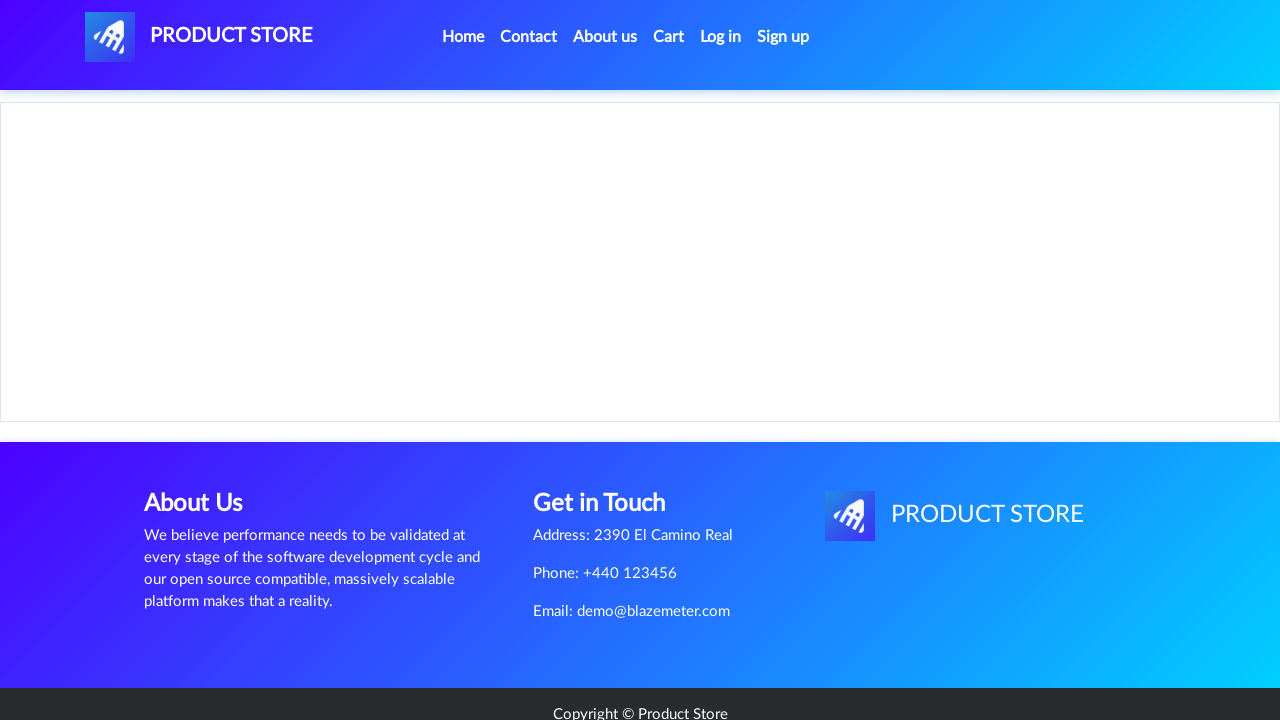

Product page loaded with Add to cart button
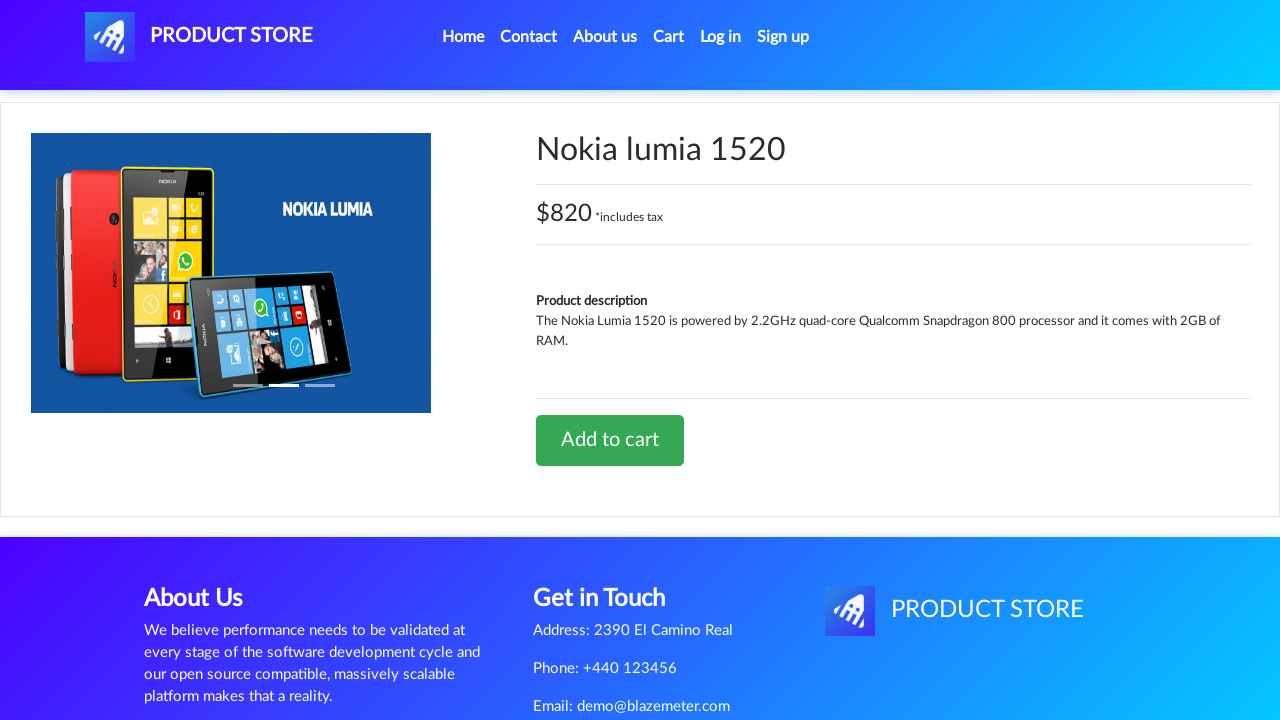

Clicked Add to cart button at (610, 440) on .btn-success:has-text('Add to cart')
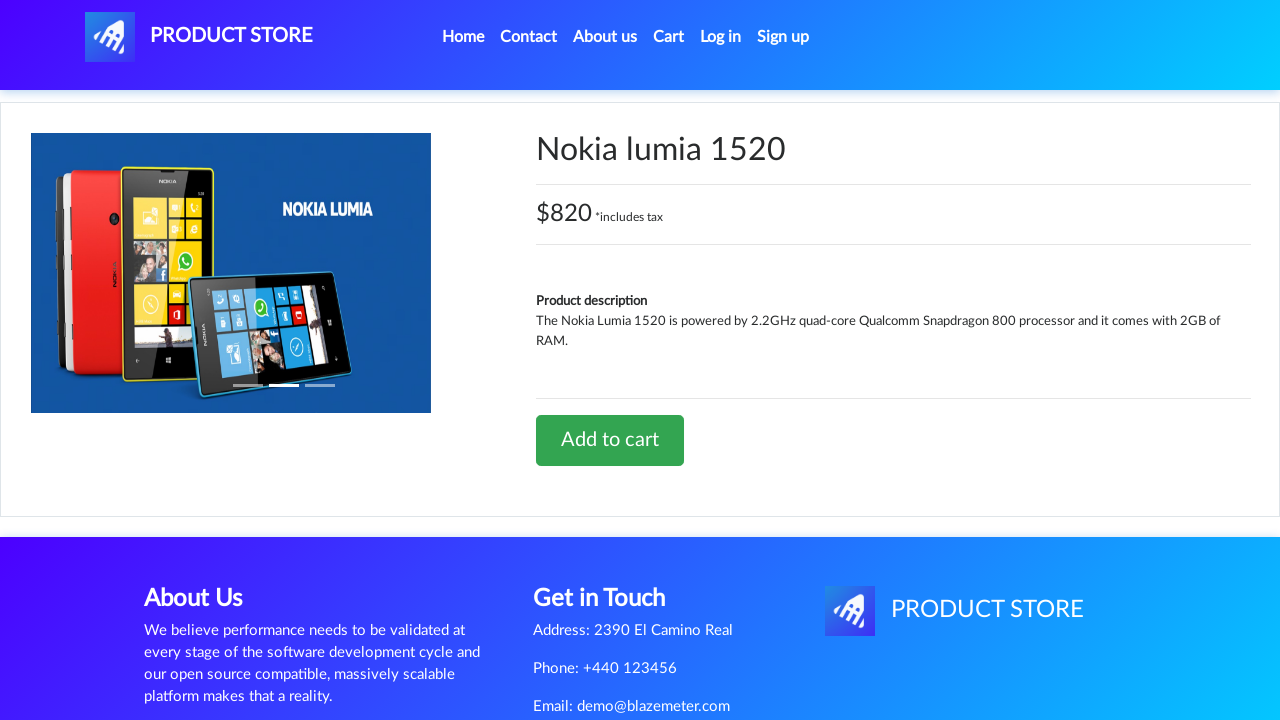

Alert dialog accepted and waited for processing
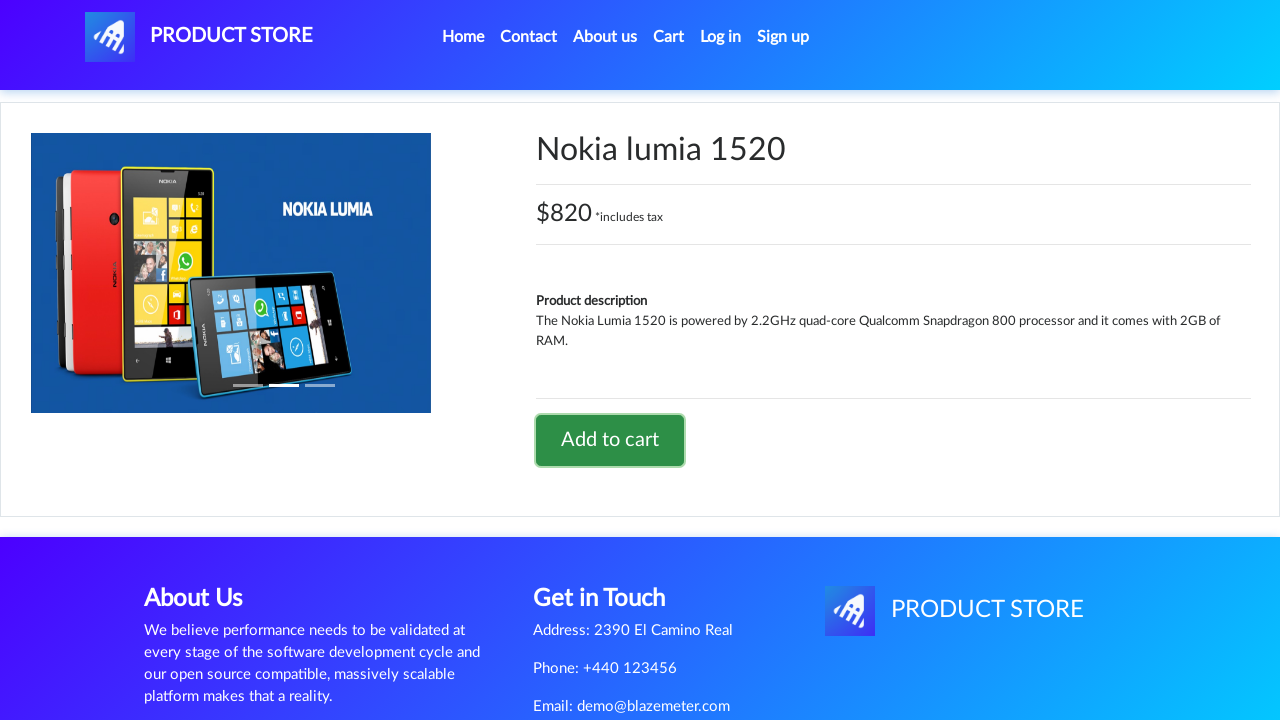

Clicked on Cart menu item at (669, 37) on a:has-text('Cart')
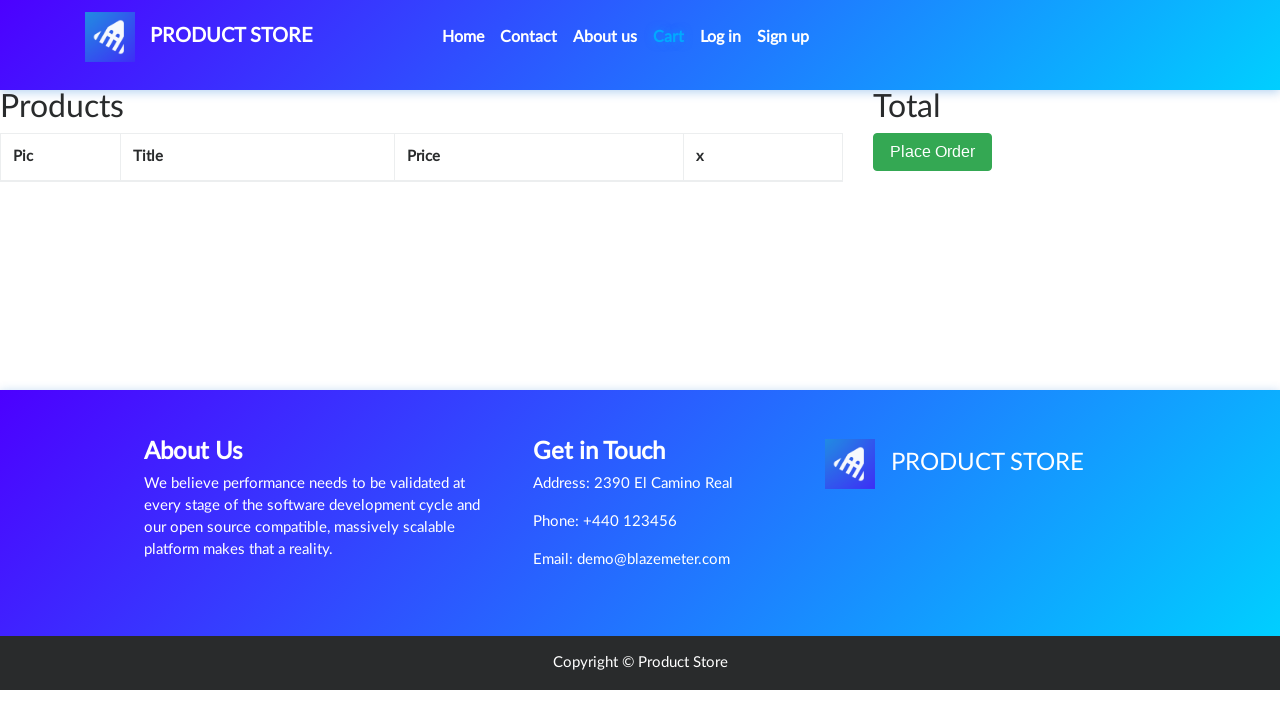

Shopping cart page loaded
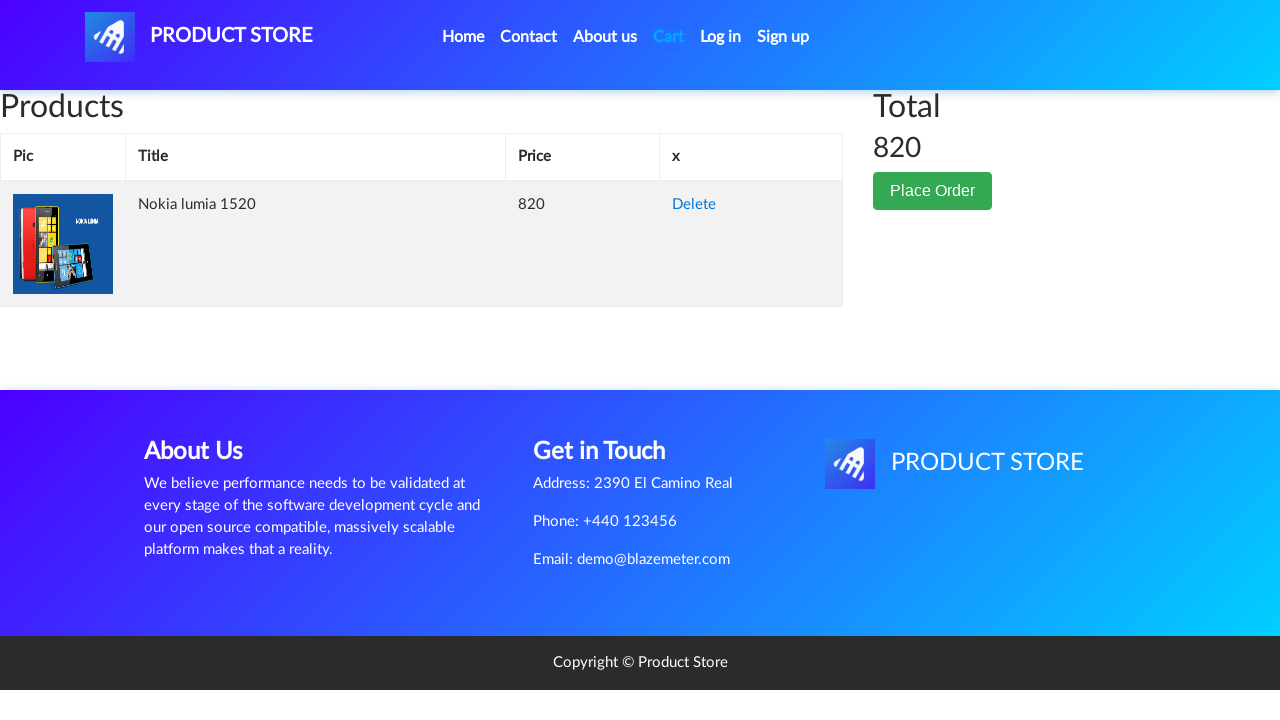

Verified Nokia lumia 1520 product name appears in shopping cart
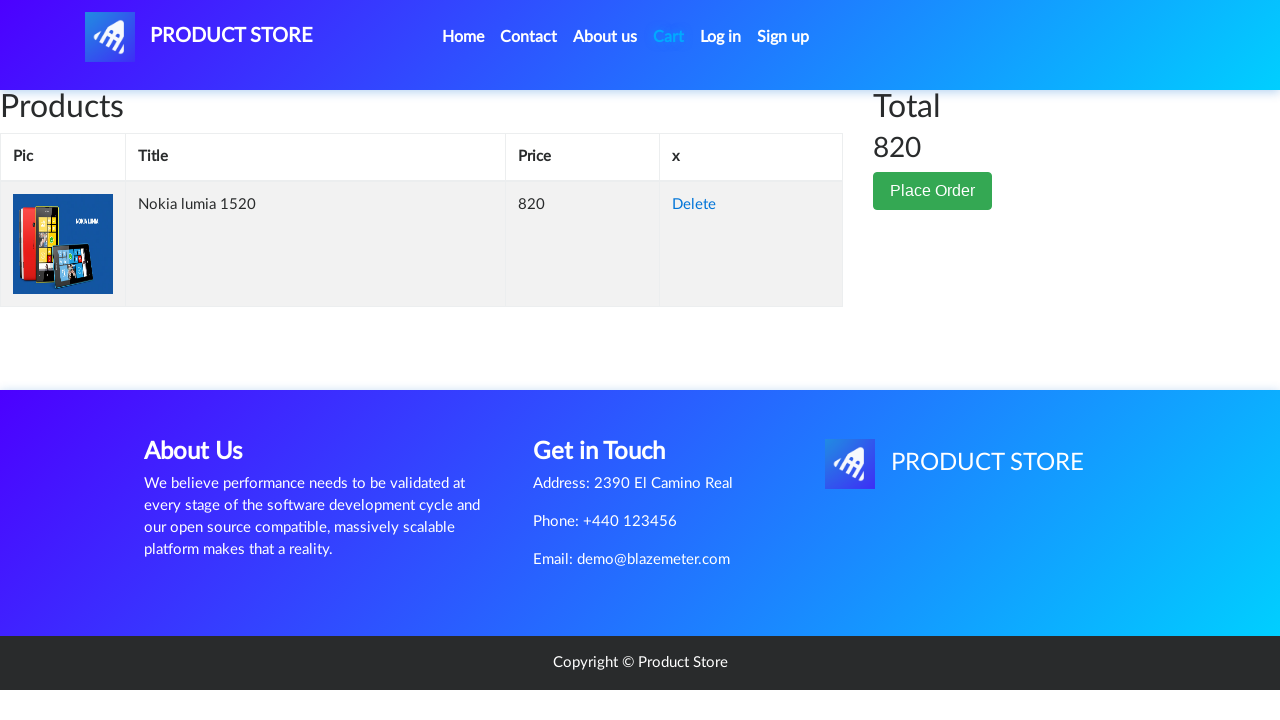

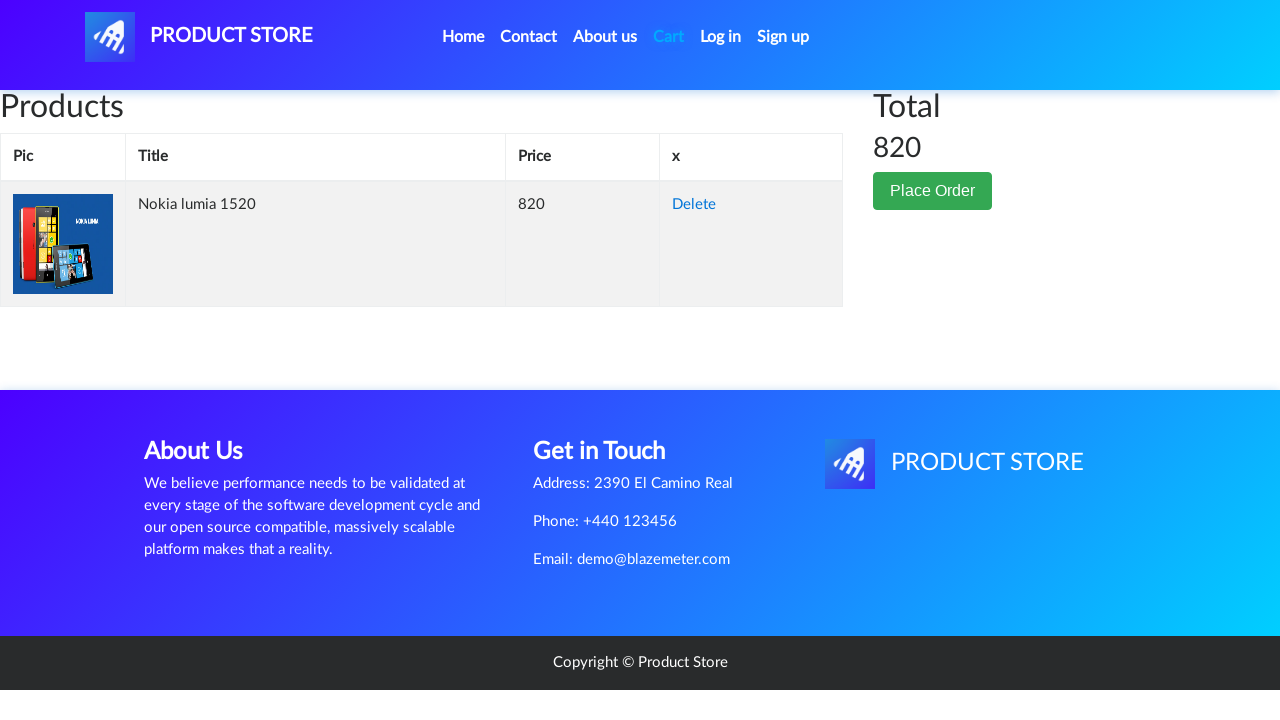